Clicks dropdown select element using CSS selector with ends-with match

Starting URL: https://rahulshettyacademy.com/AutomationPractice/

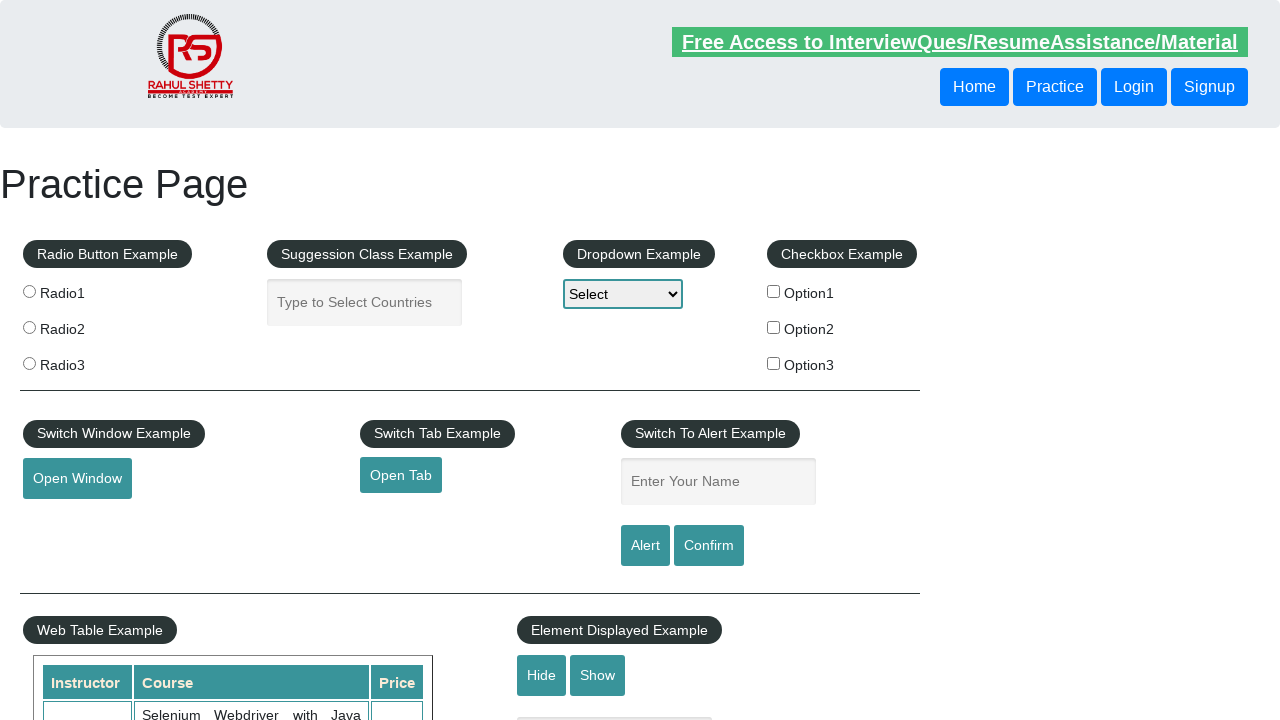

Clicked dropdown select element using CSS selector with ends-with match on id attribute at (623, 294) on select[id$='pdown-class-example']
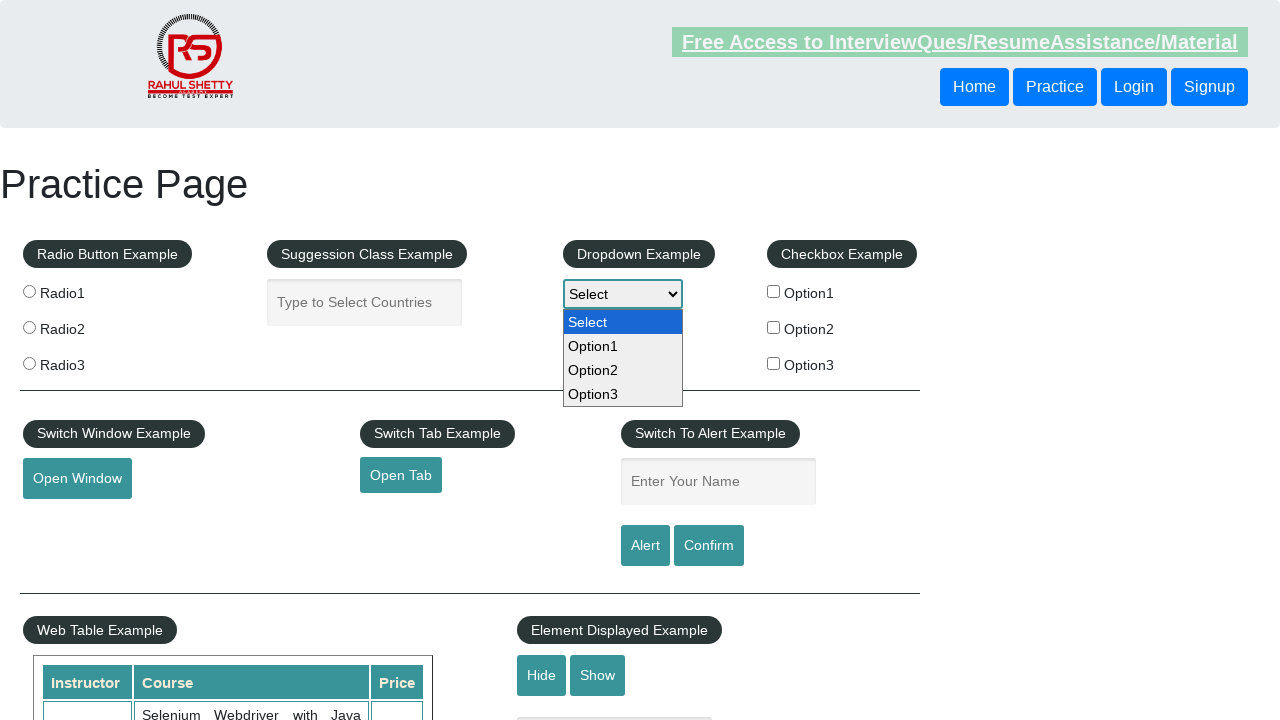

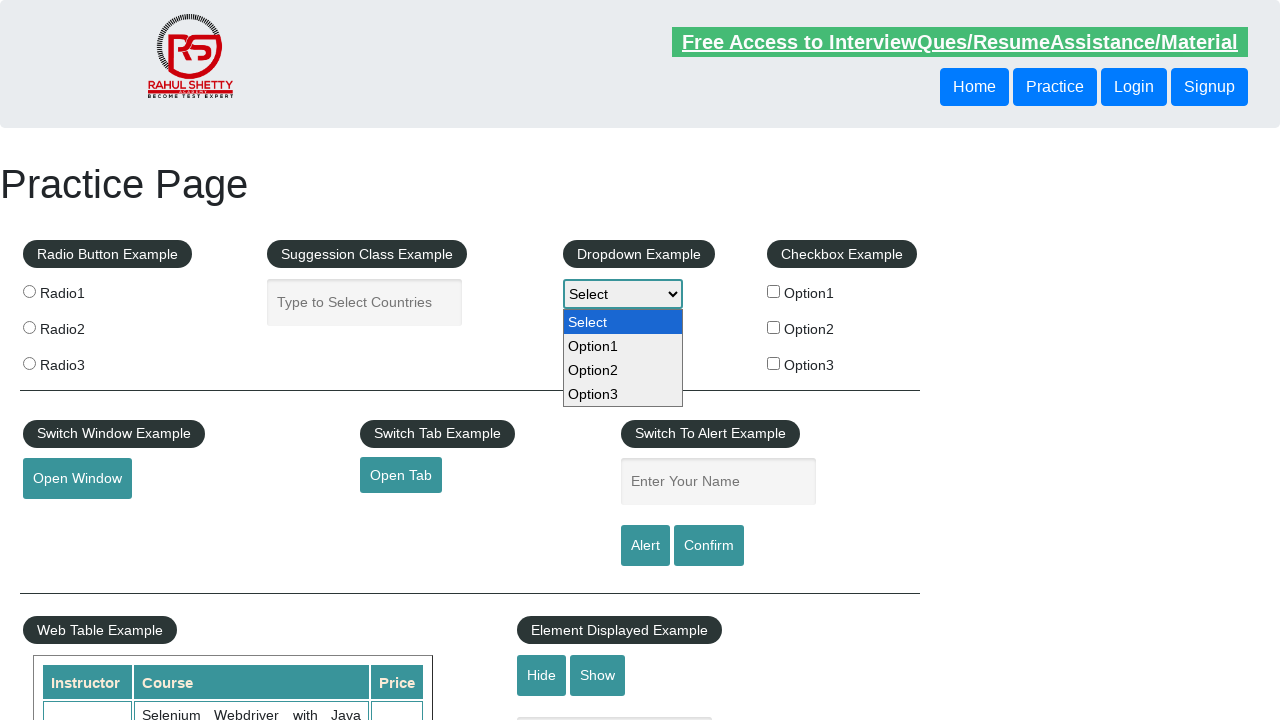